Navigates to a specific product page and verifies that the product details page loads correctly

Starting URL: https://www.demoblaze.com/

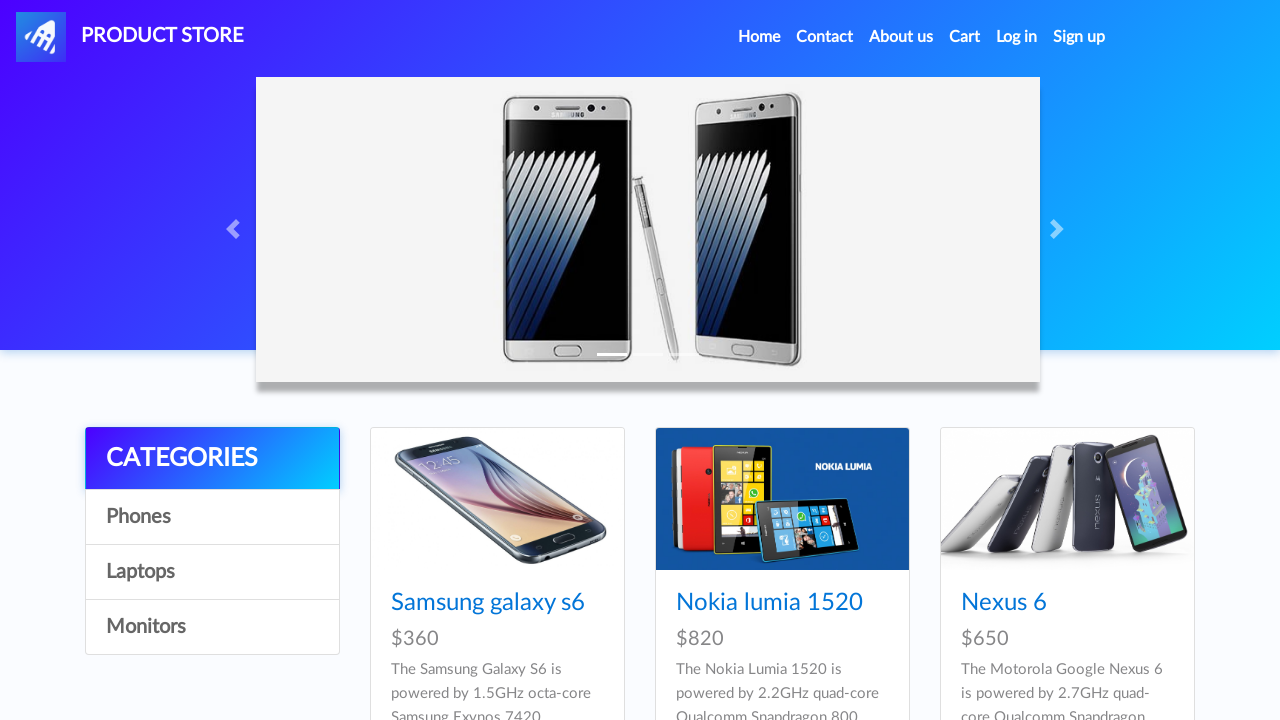

Clicked on Samsung galaxy s6 product link at (488, 603) on xpath=//a[contains(text(), 'Samsung galaxy s6')]
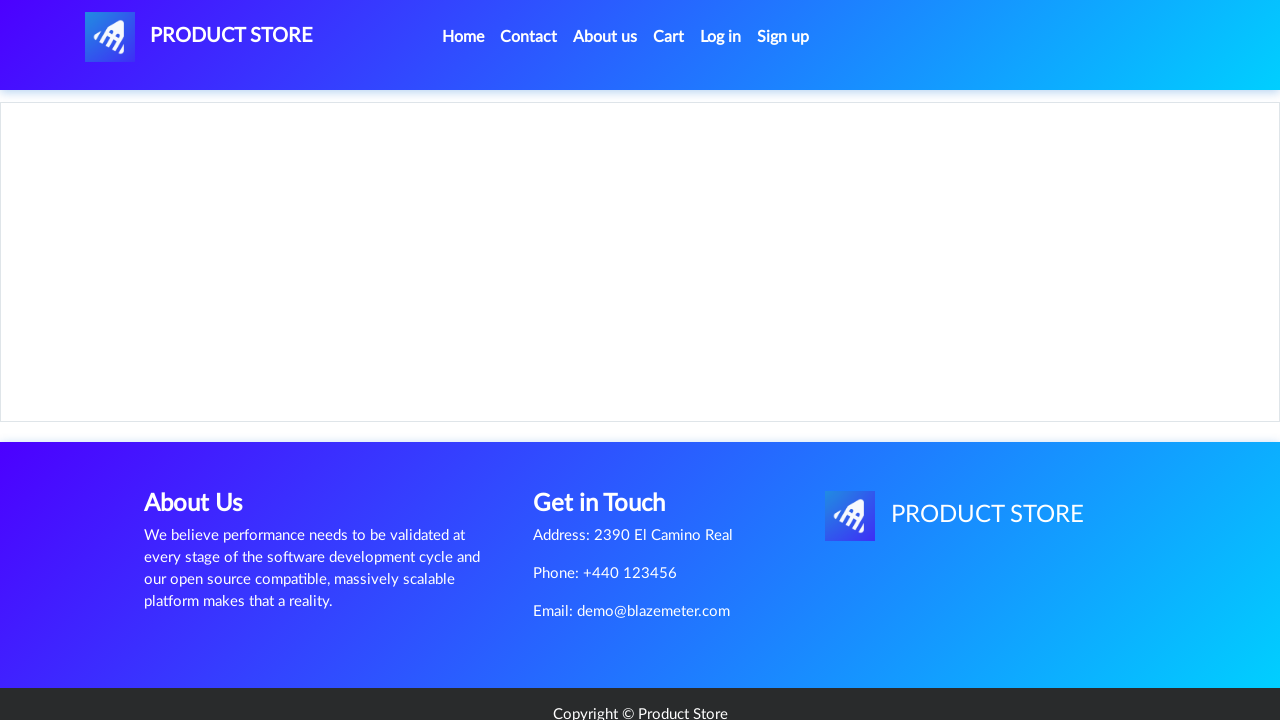

Product details page loaded with product title visible
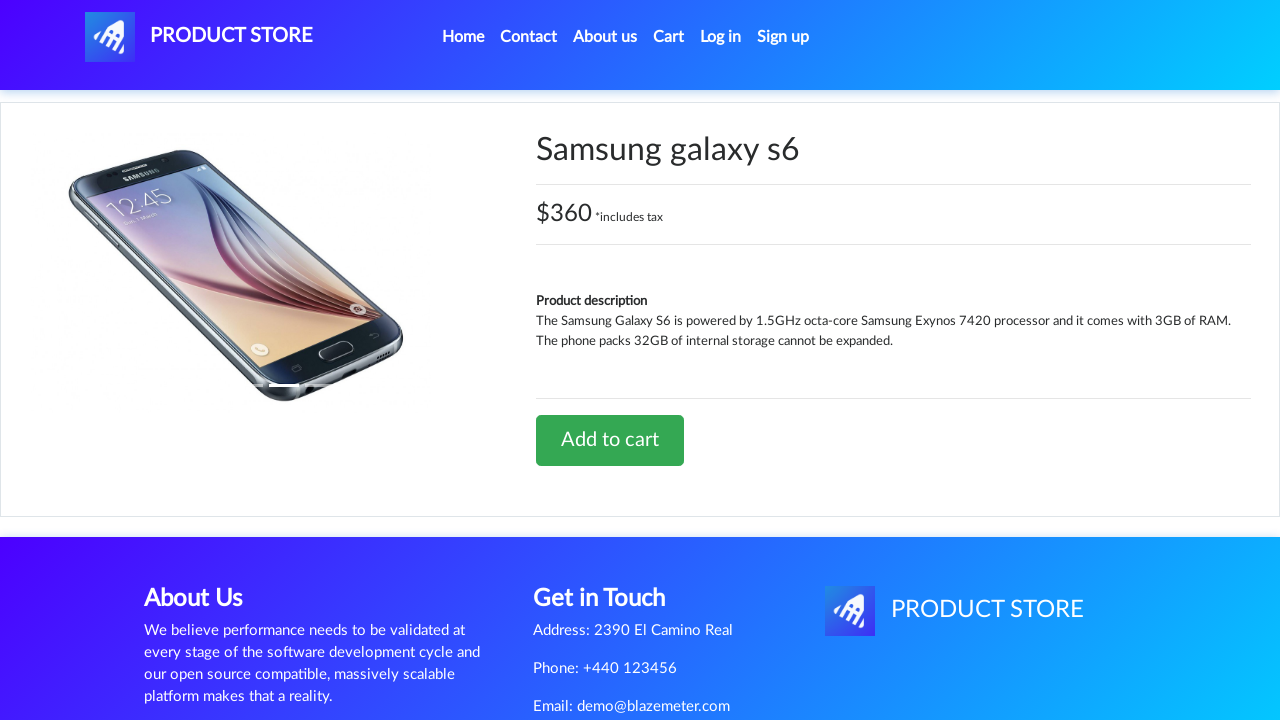

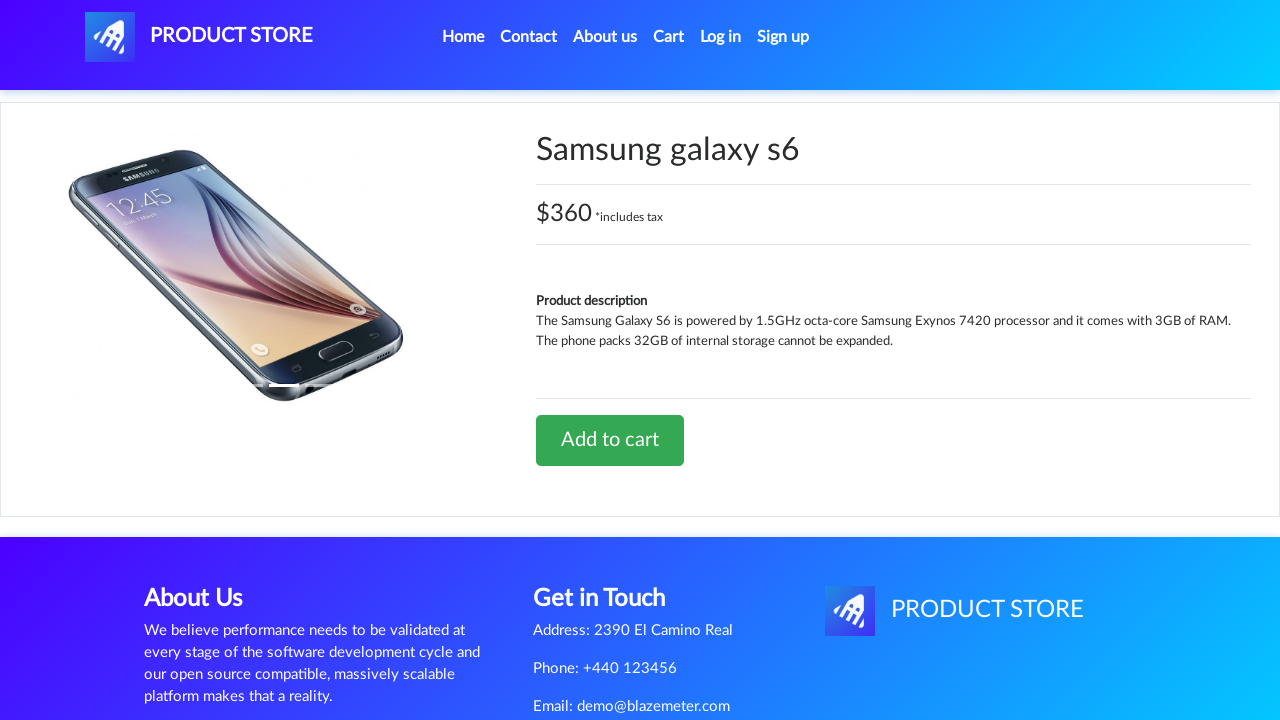